Tests navigation to nested frames page by clicking through the Frames link and then Nested Frames link on the-internet.herokuapp.com

Starting URL: https://the-internet.herokuapp.com/

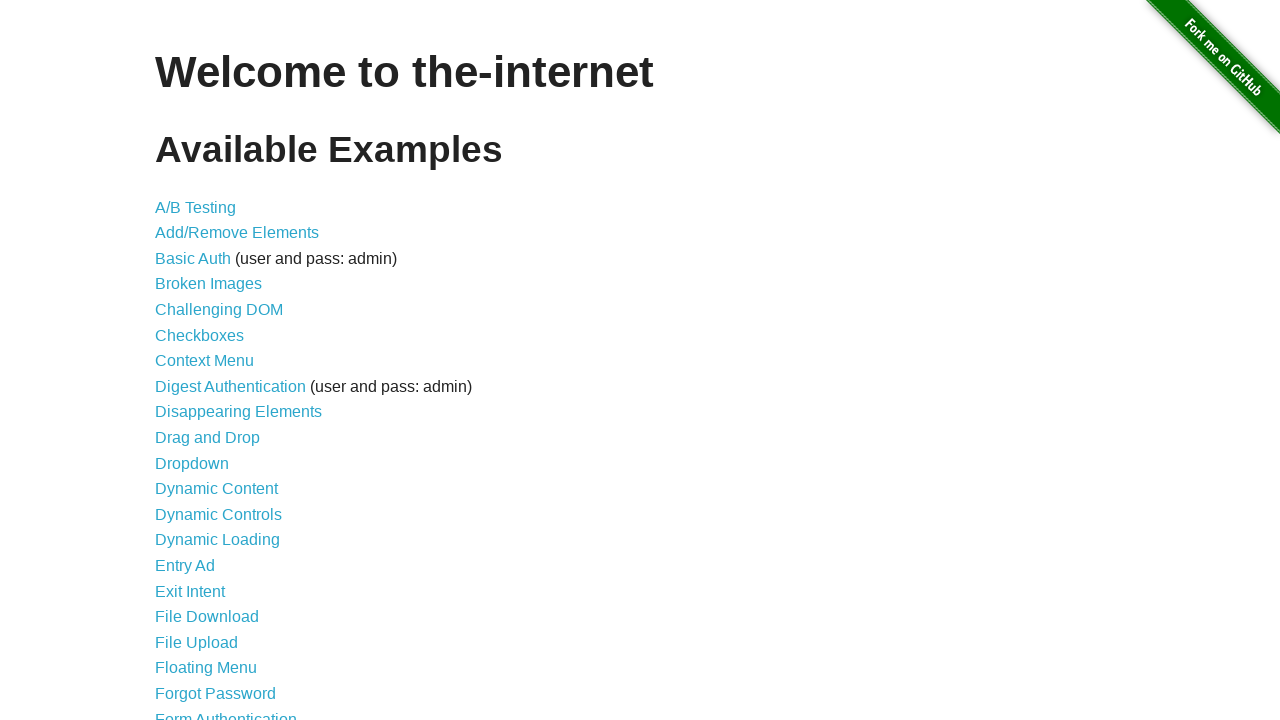

Navigated to the-internet.herokuapp.com homepage
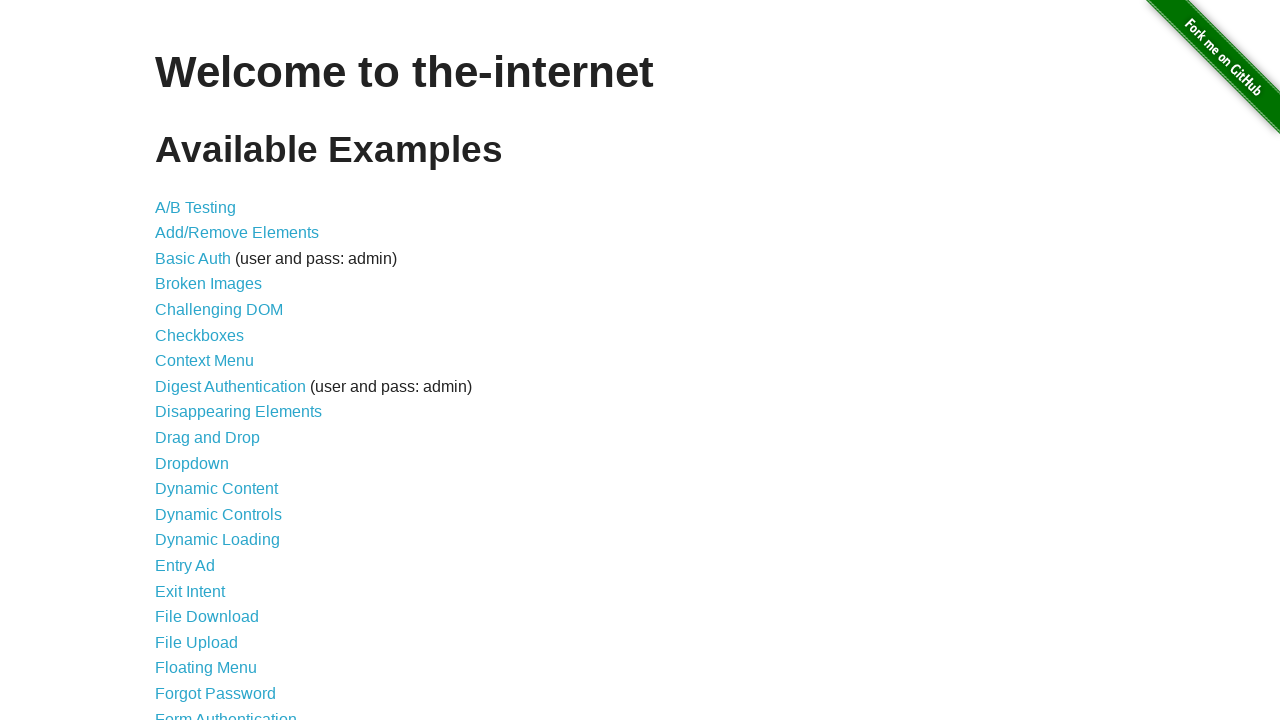

Clicked on Frames link at (182, 361) on text=Frames
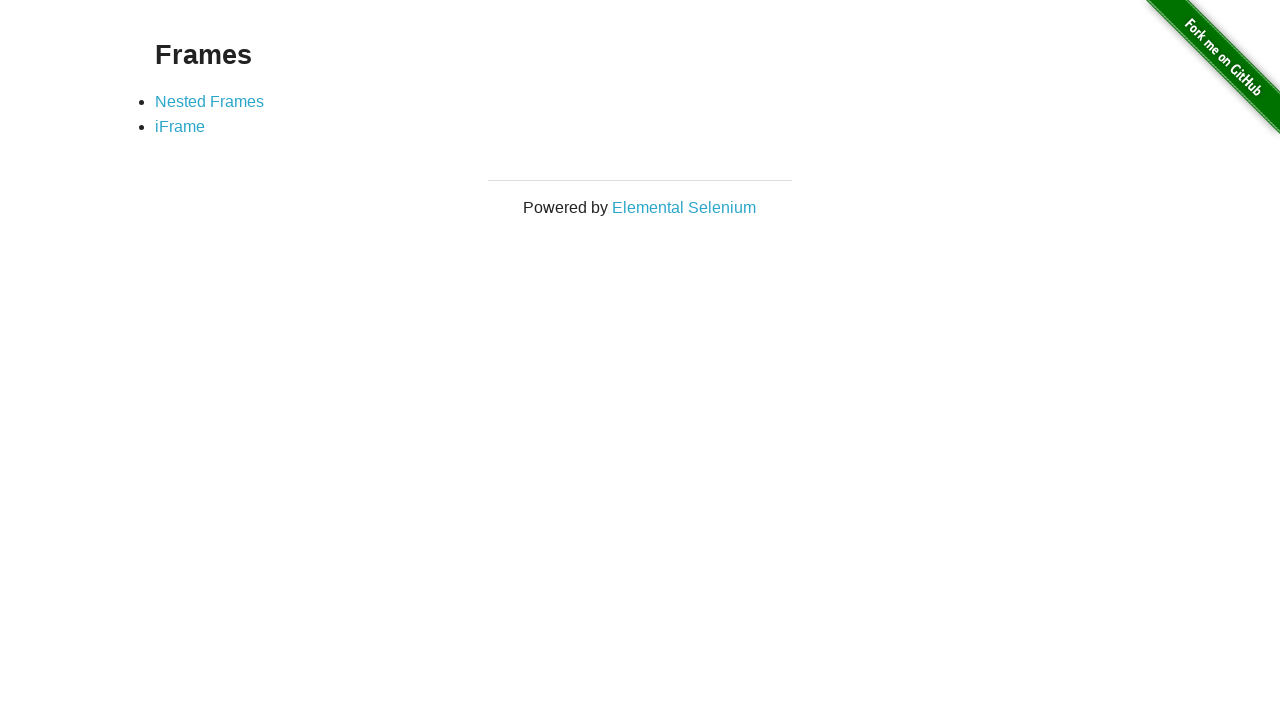

Frames page loaded successfully
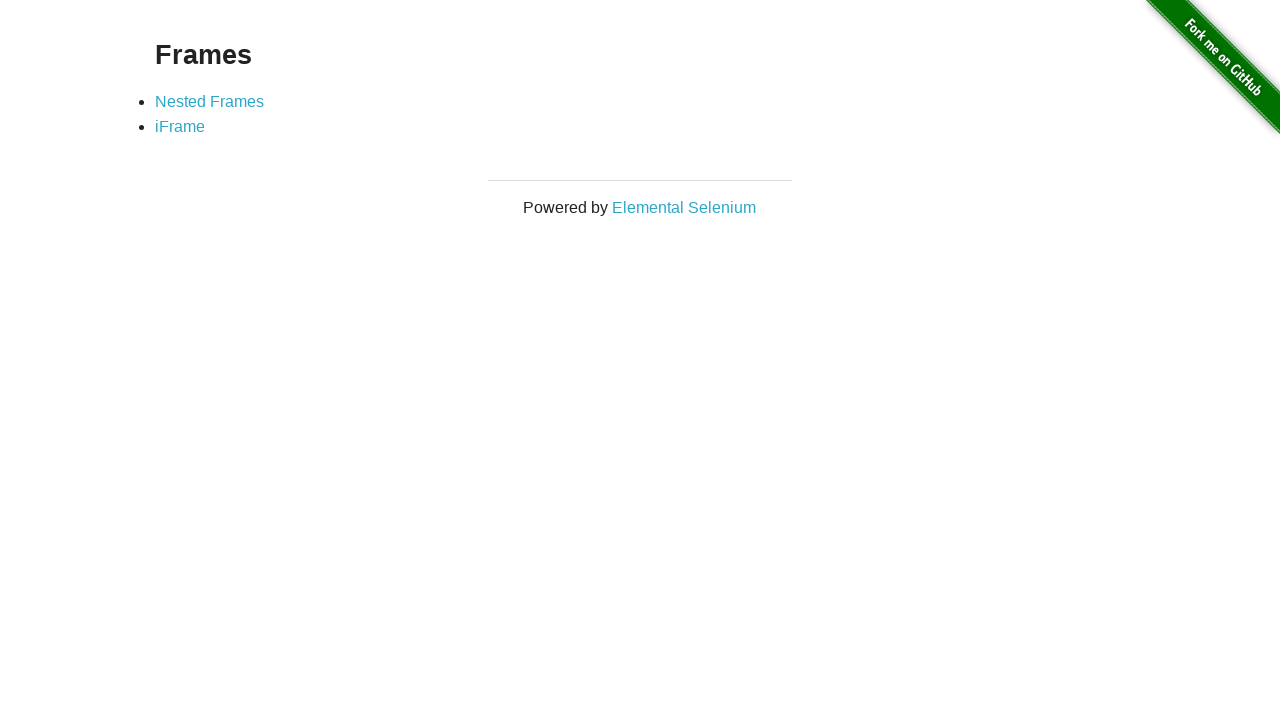

Clicked on Nested Frames link at (210, 101) on text=Nested Frames
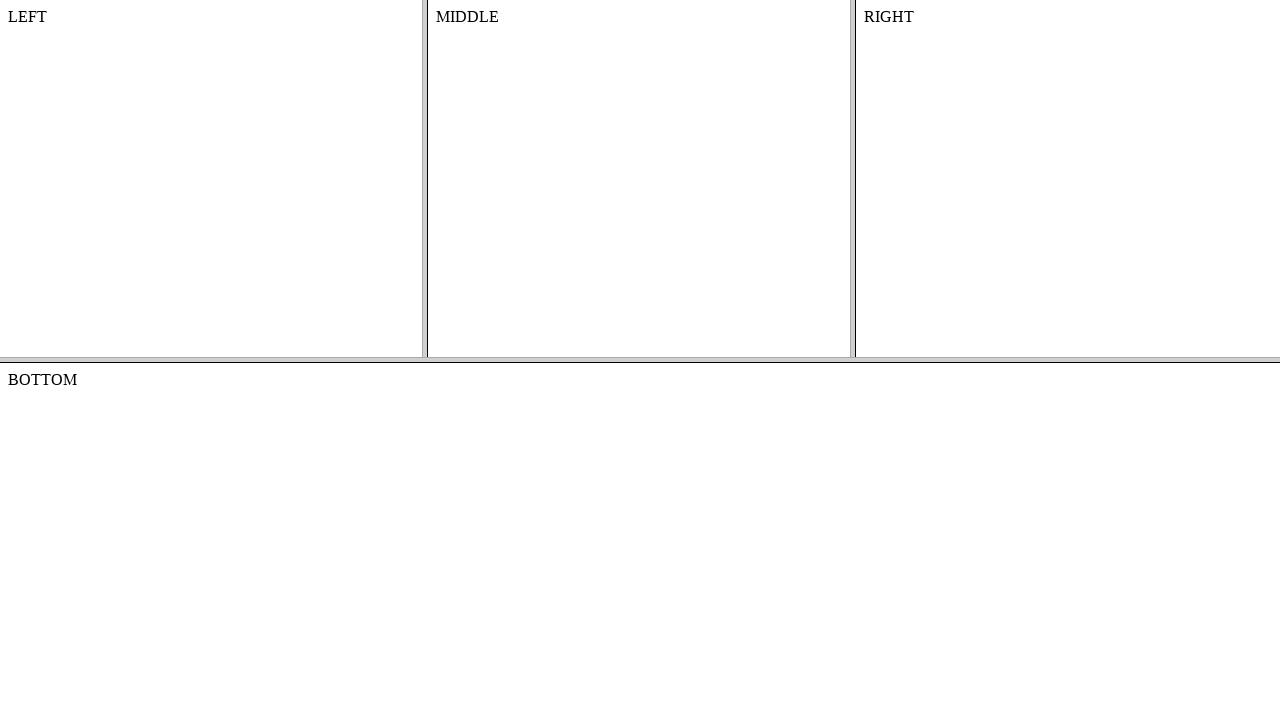

Nested Frames page loaded successfully
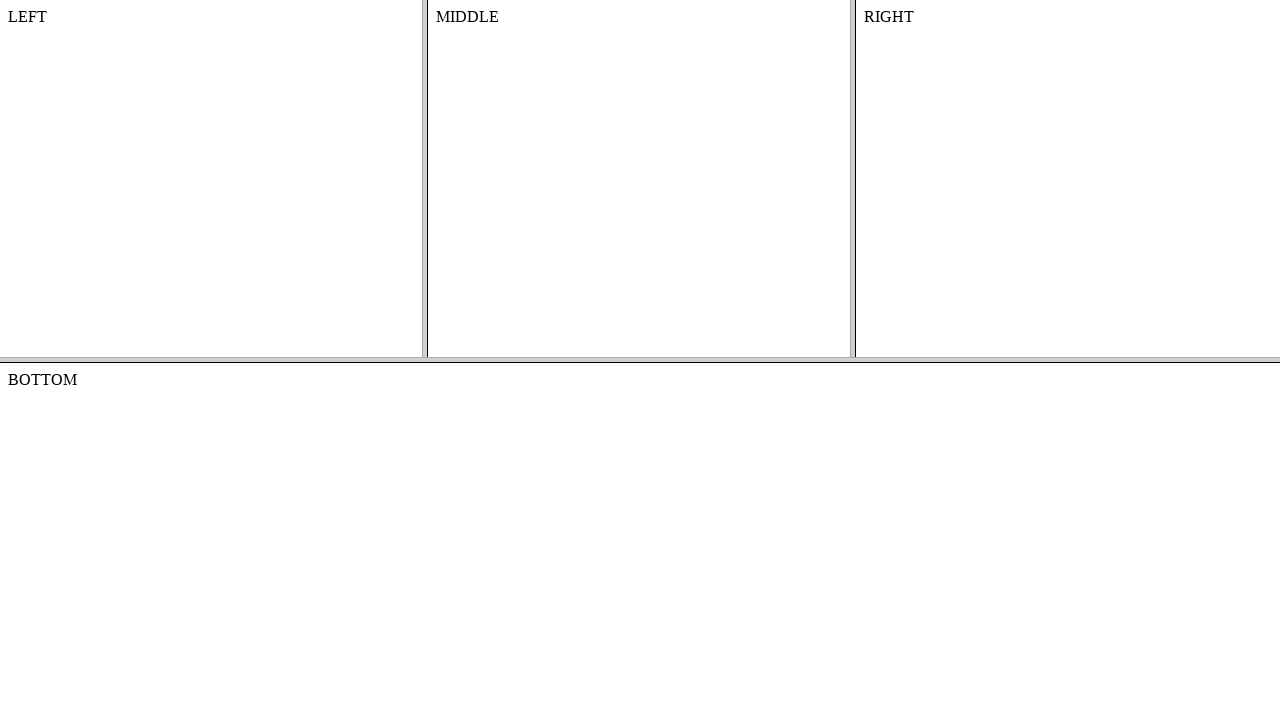

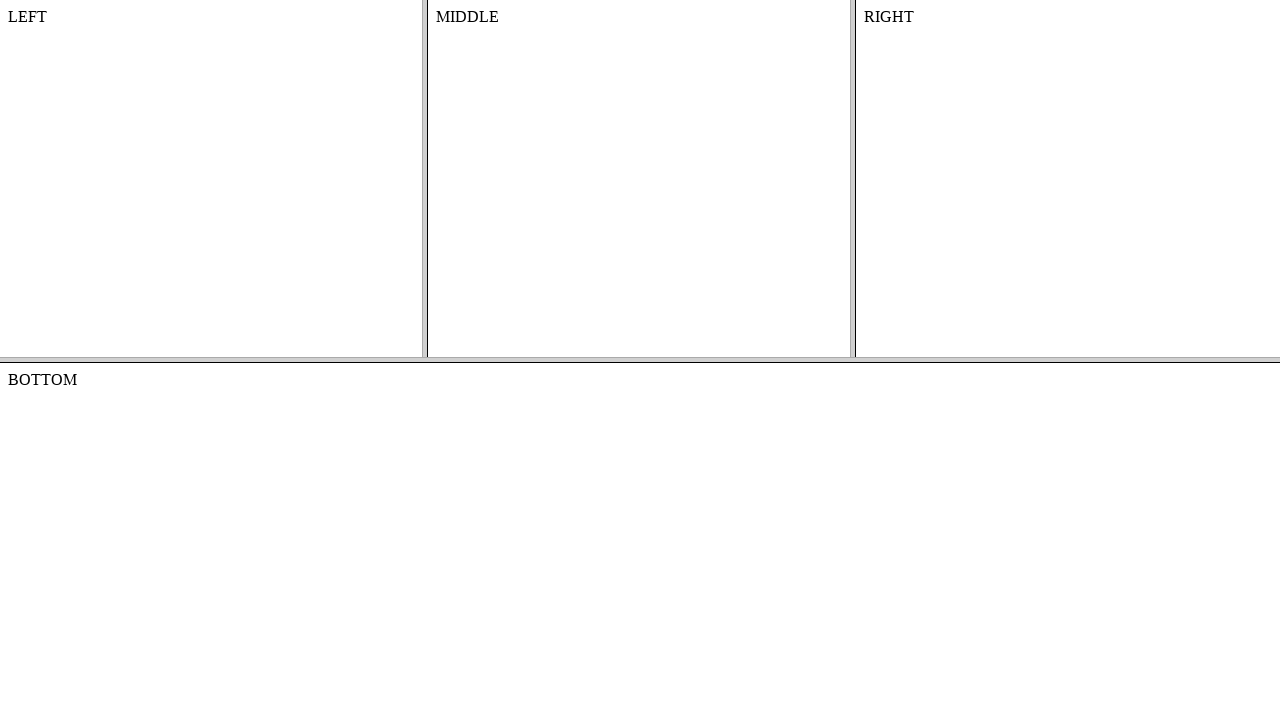